Navigates to GitHub homepage and verifies the page loads successfully by checking that the page title is present.

Starting URL: https://github.com

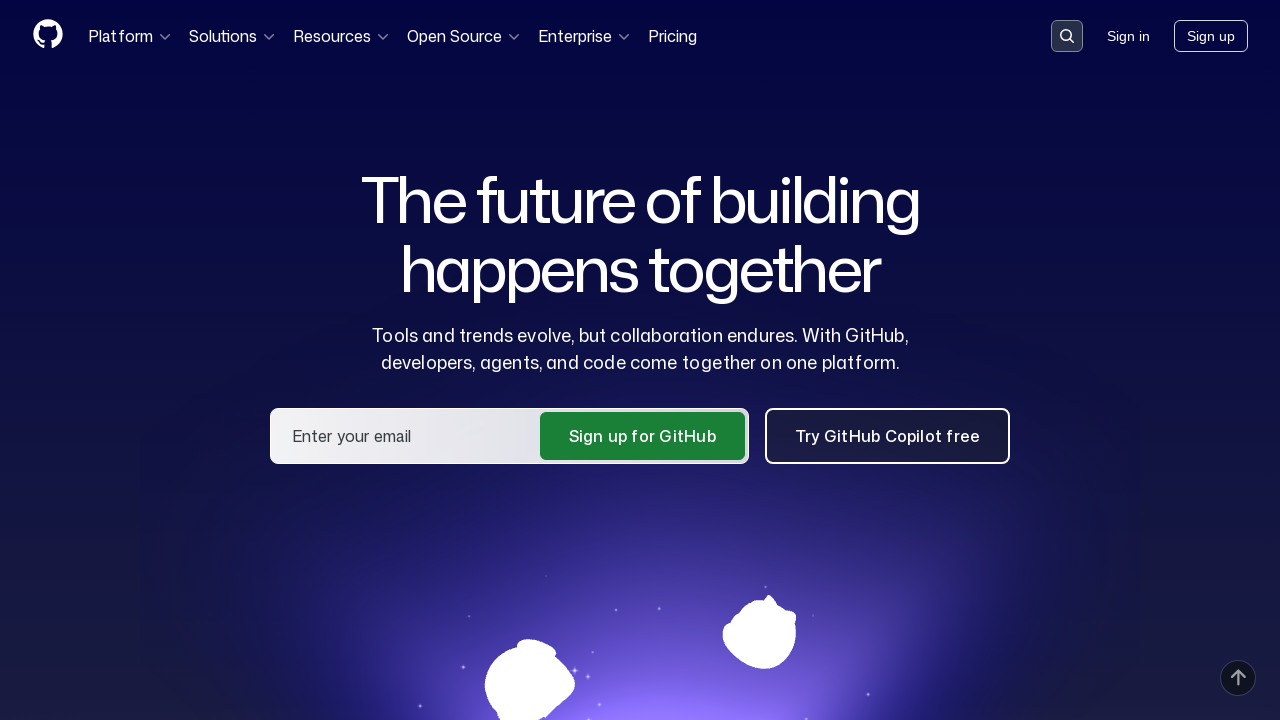

Navigated to GitHub homepage
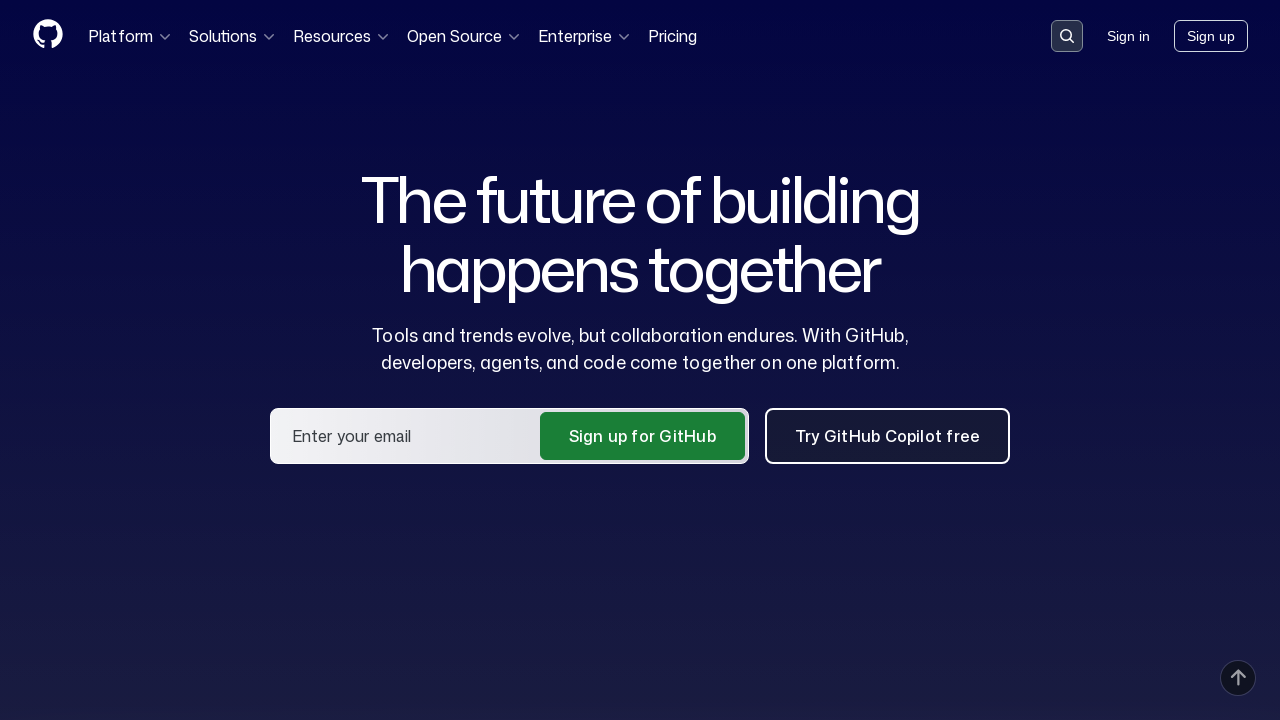

Page reached domcontentloaded state
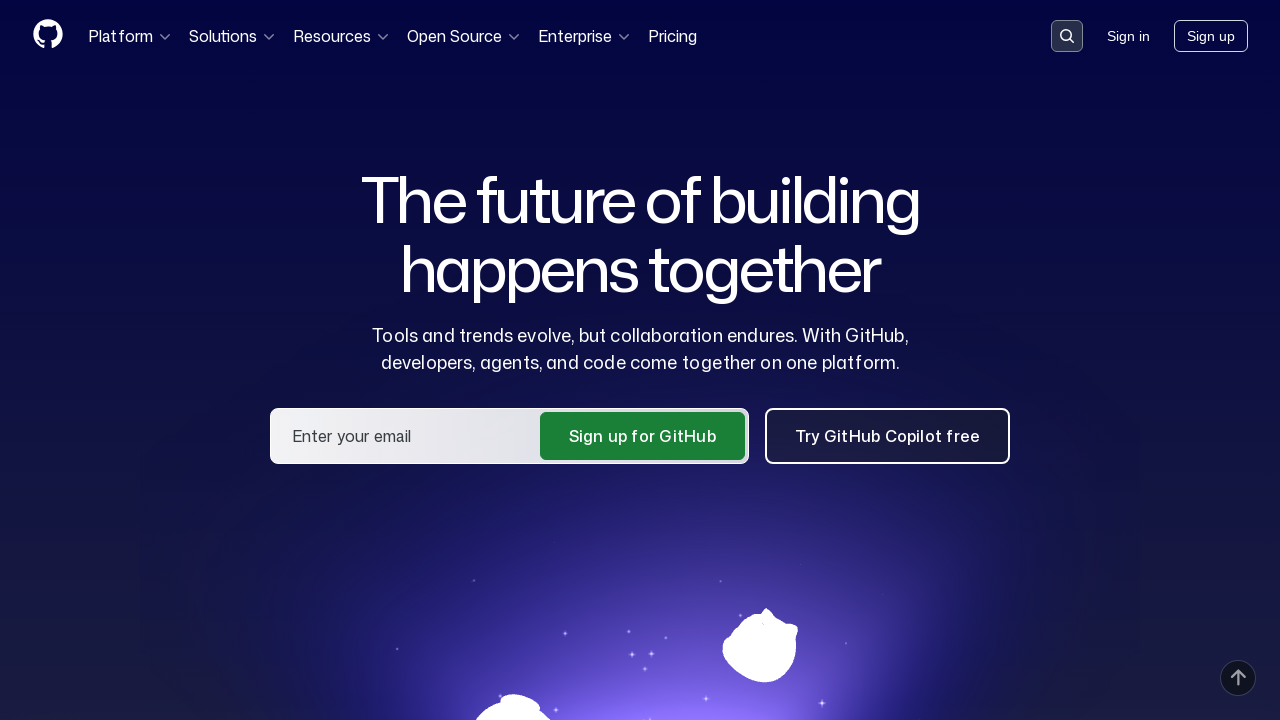

Verified page title contains 'GitHub'
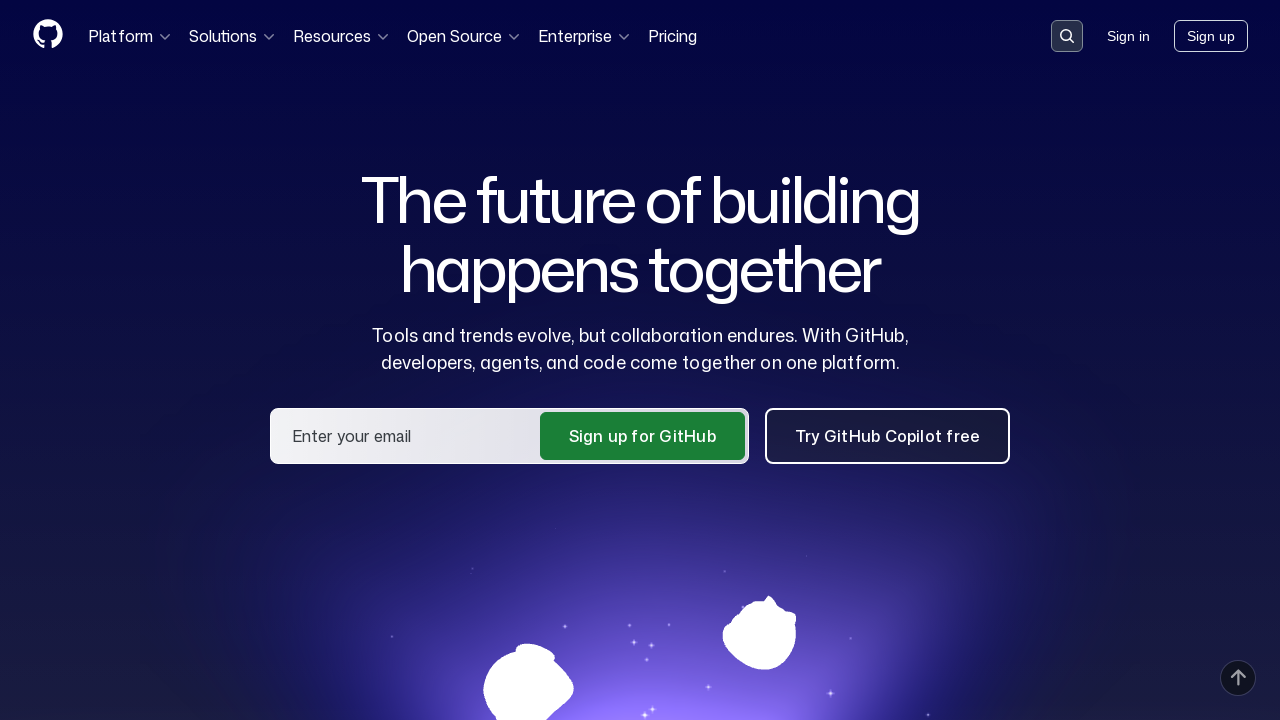

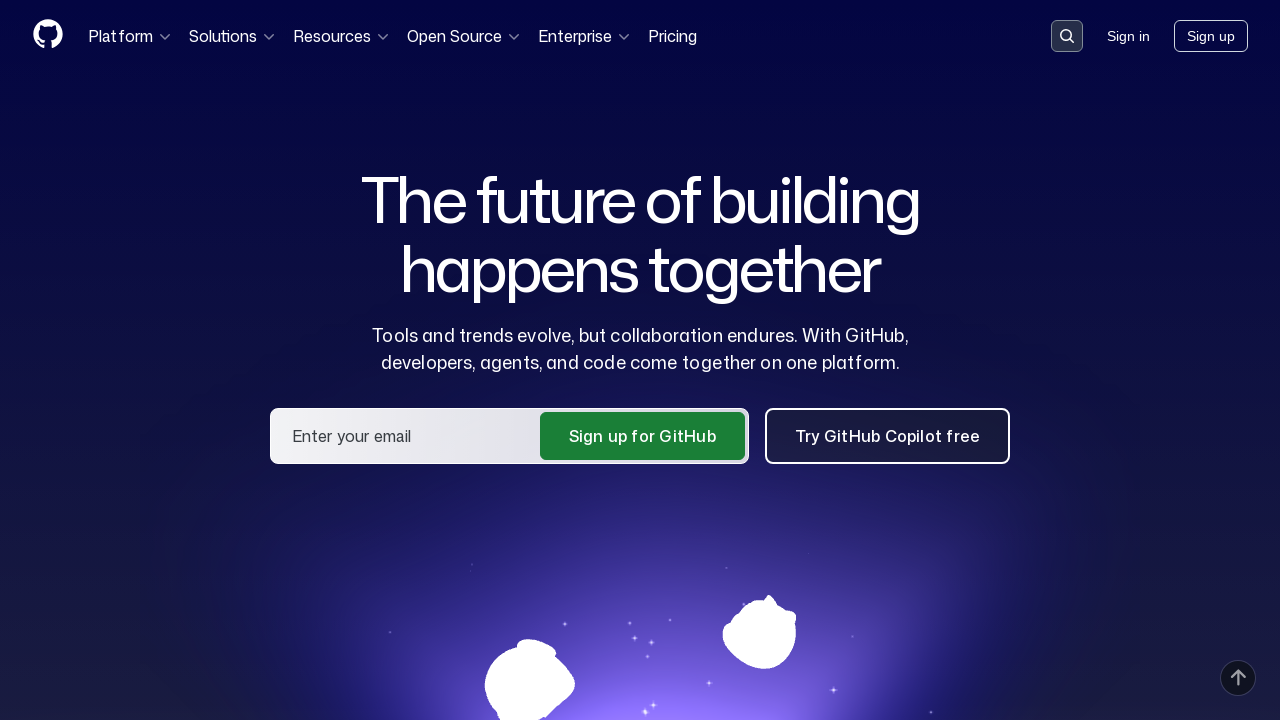